Navigates to the Swapzone cryptocurrency exchange aggregator homepage

Starting URL: https://swapzone.io

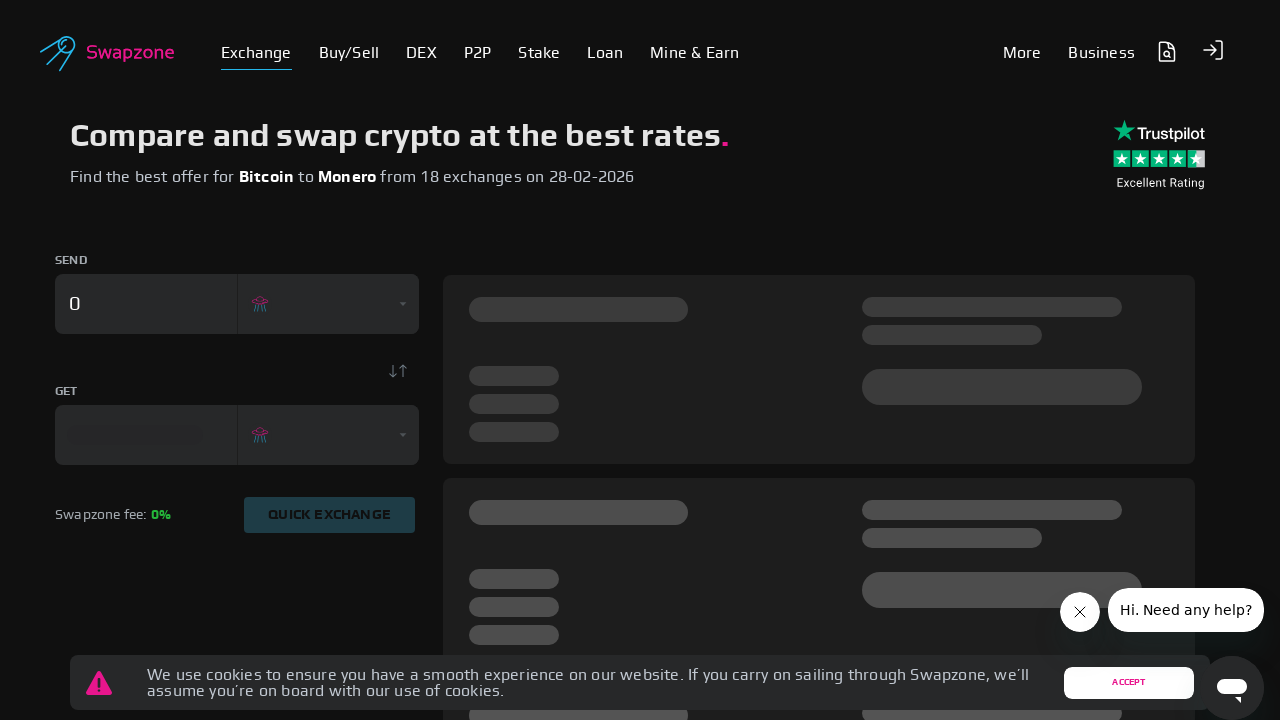

Navigated to Swapzone cryptocurrency exchange aggregator homepage and waited for DOM content to load
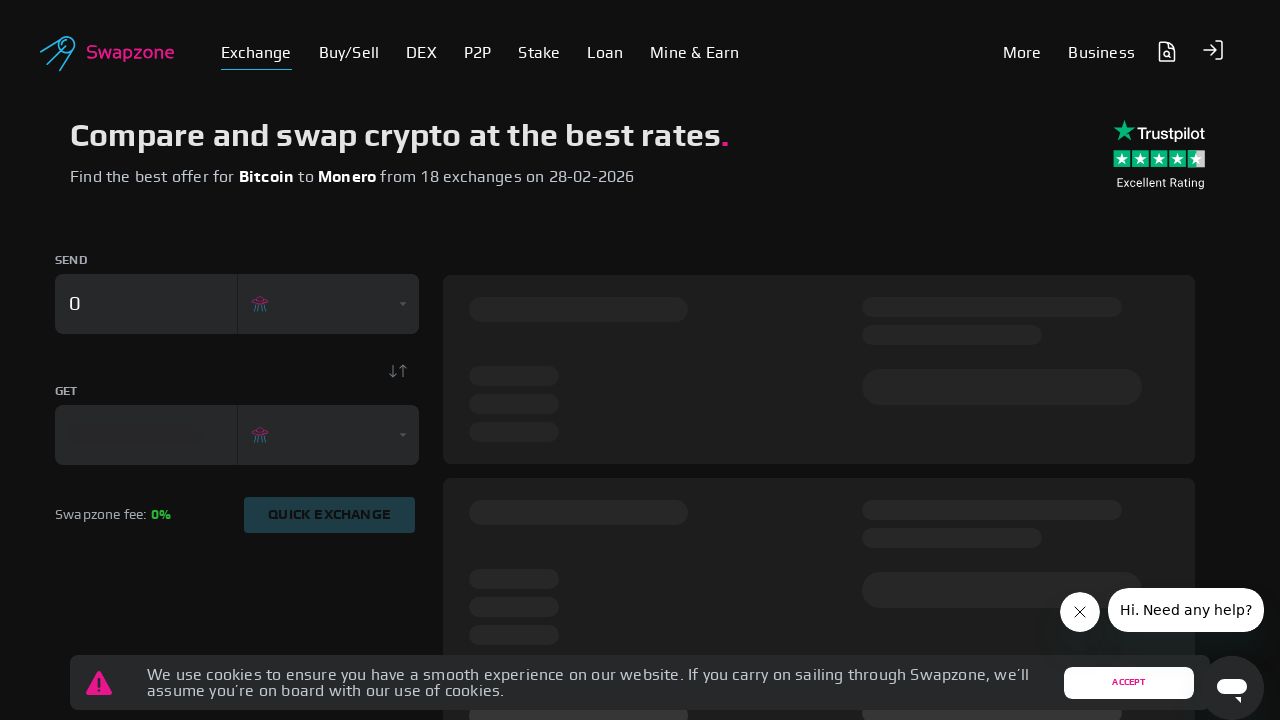

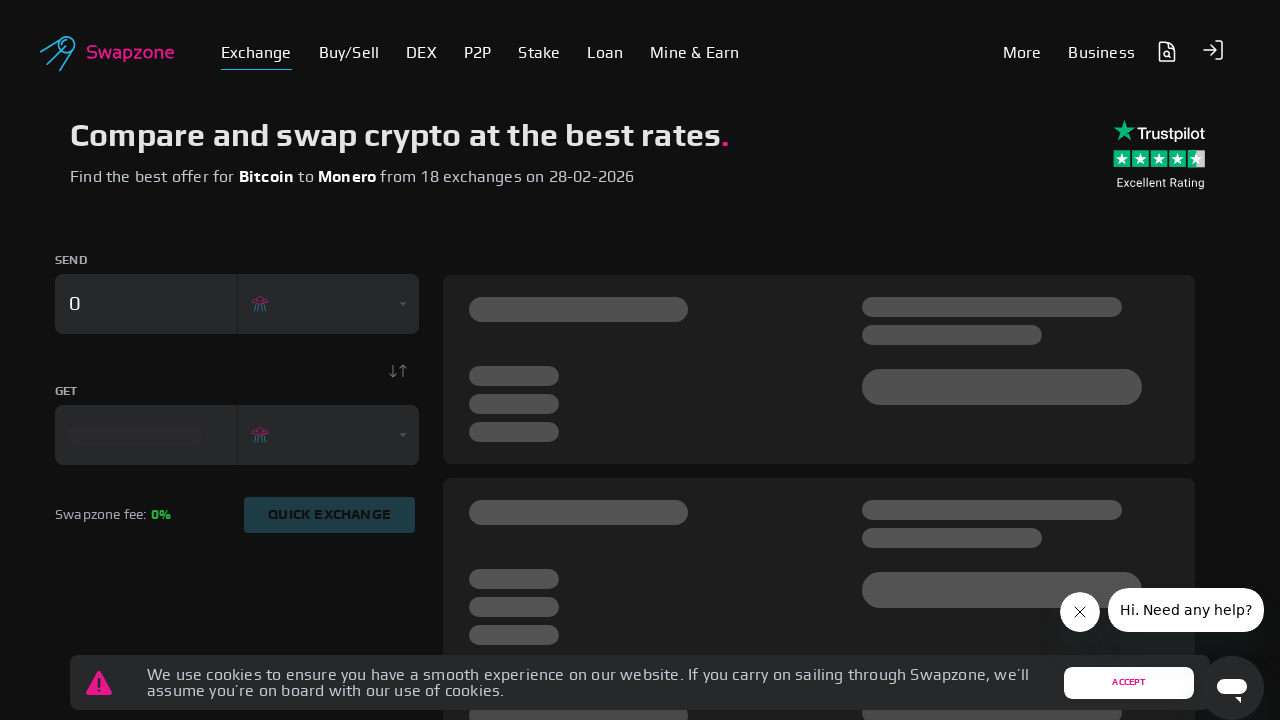